Clicks on the Send Mail & Packages link from USPS homepage and verifies navigation to the correct page

Starting URL: https://www.usps.com/

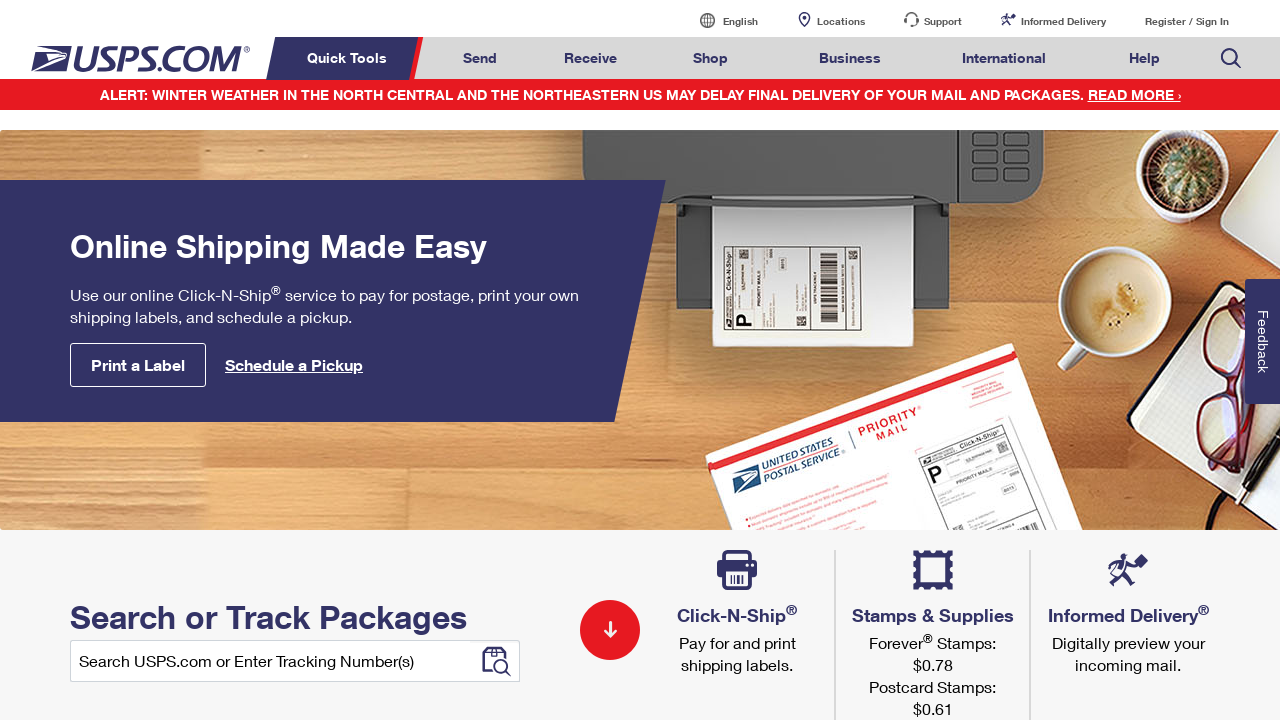

Clicked on Send Mail & Packages link at (480, 58) on a#mail-ship-width
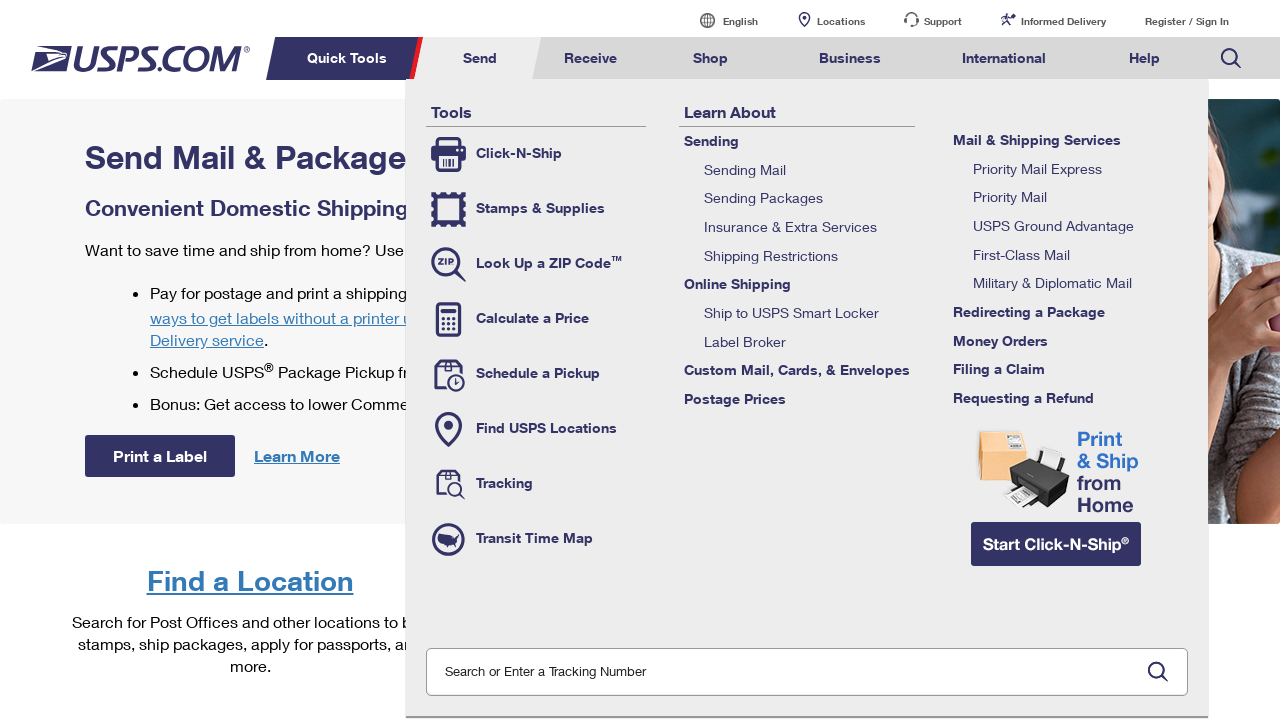

Page loaded completely
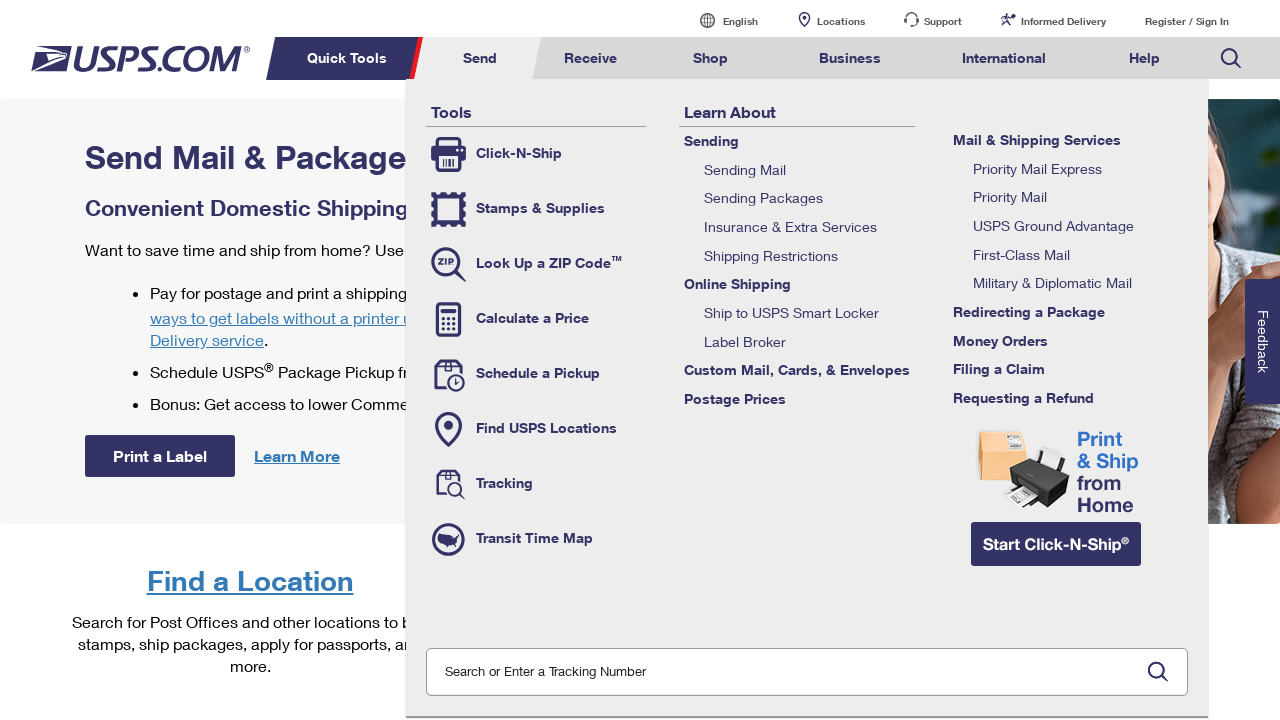

Verified page title is 'Send Mail & Packages | USPS'
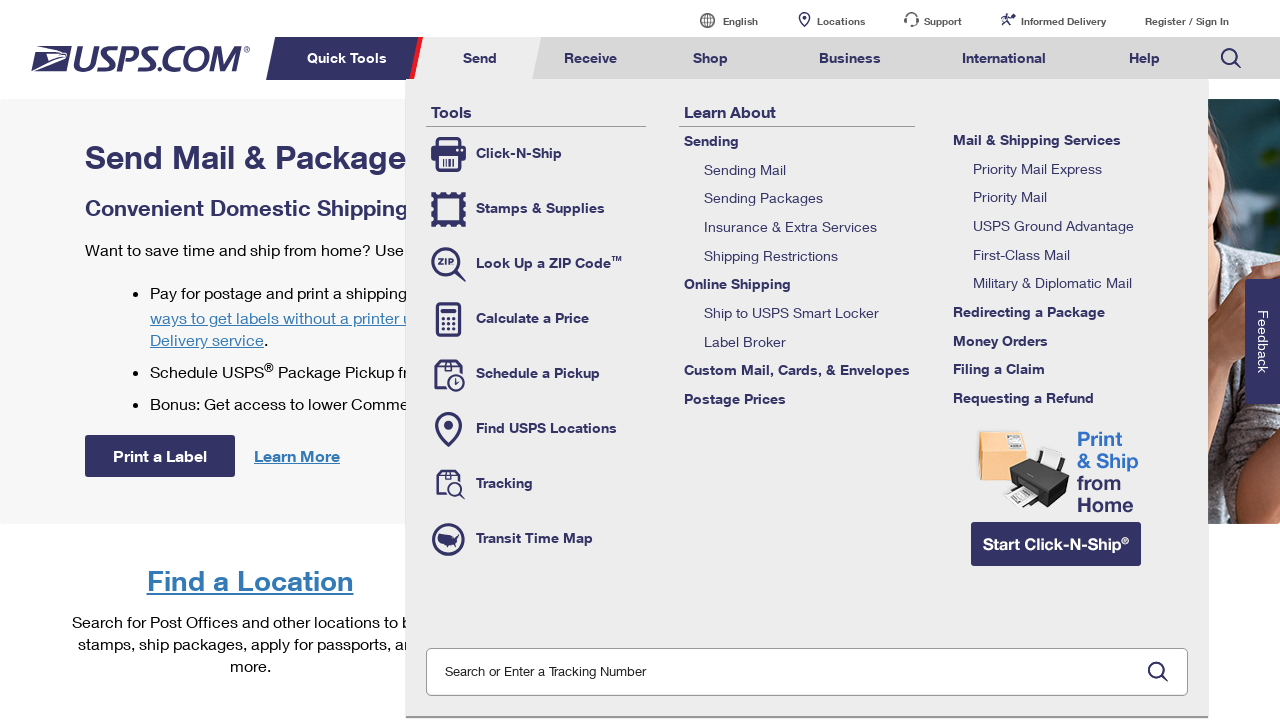

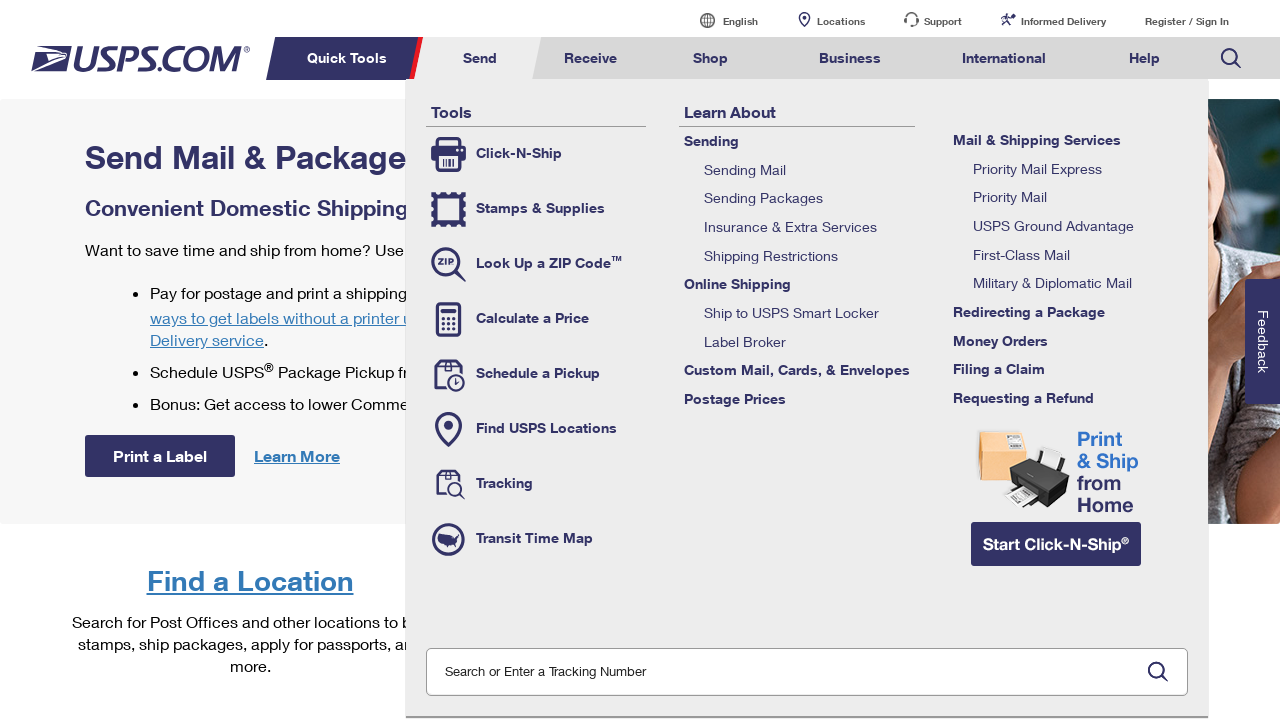